Navigates to Pluralsight homepage and verifies the page loads successfully

Starting URL: https://www.pluralsight.com/

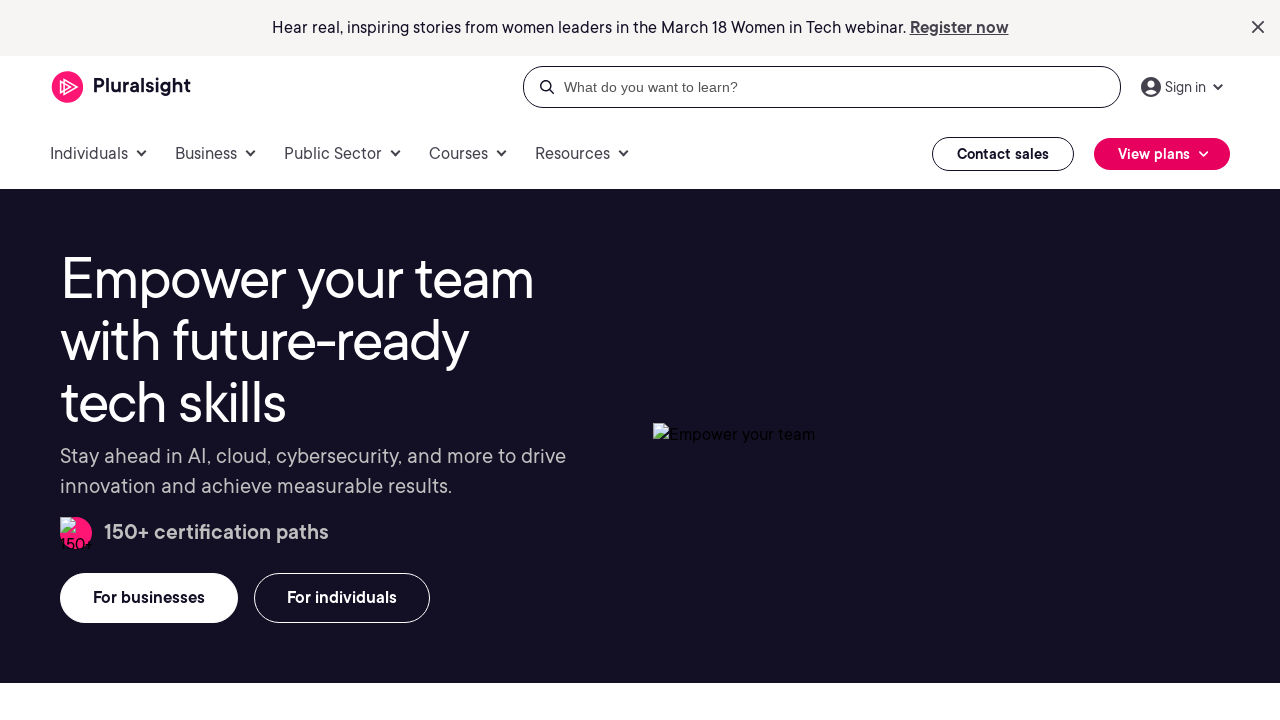

Waited for page DOM to be fully loaded
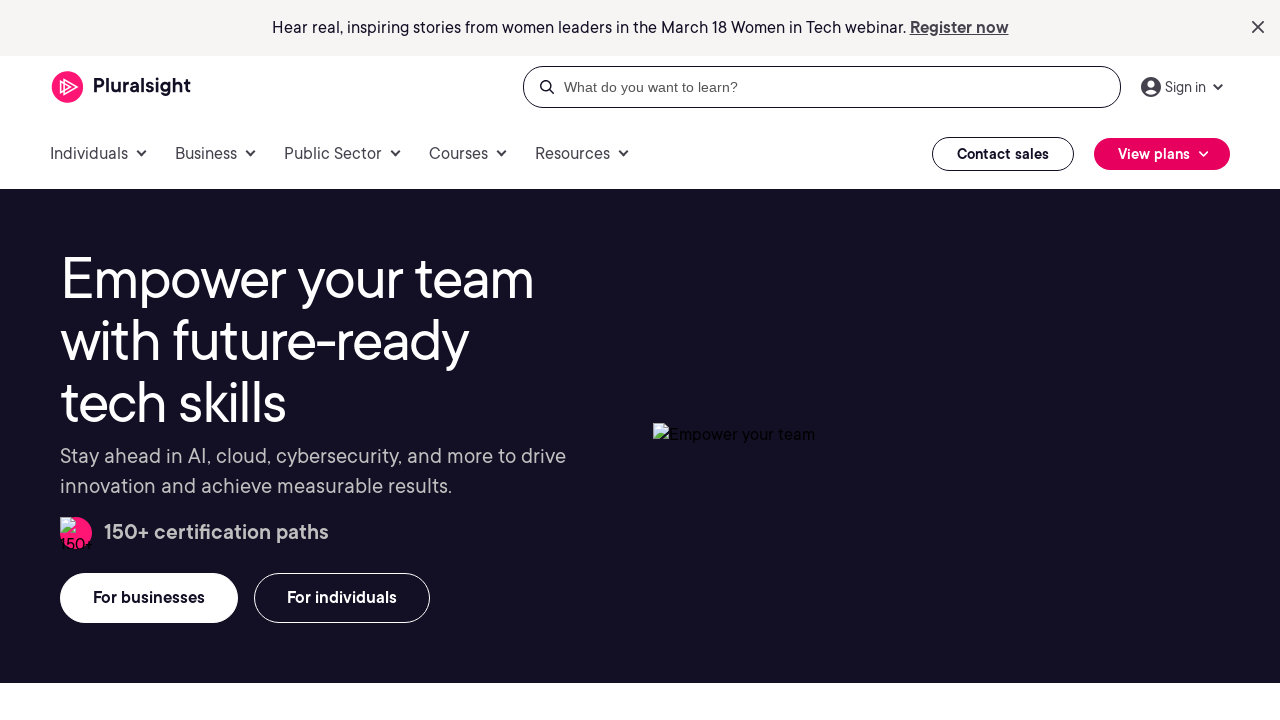

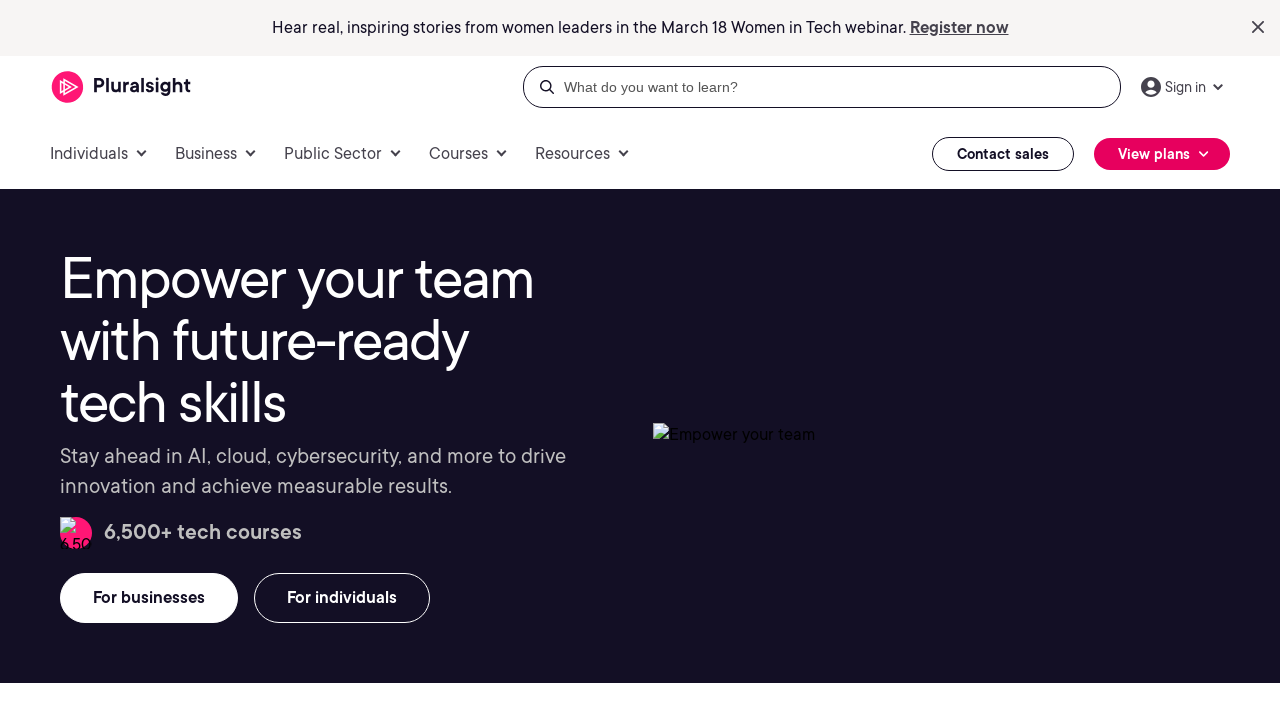